Tests drag and drop functionality within an iframe by dragging a draggable element to a droppable area on the jQuery UI demo page

Starting URL: https://jqueryui.com/droppable/

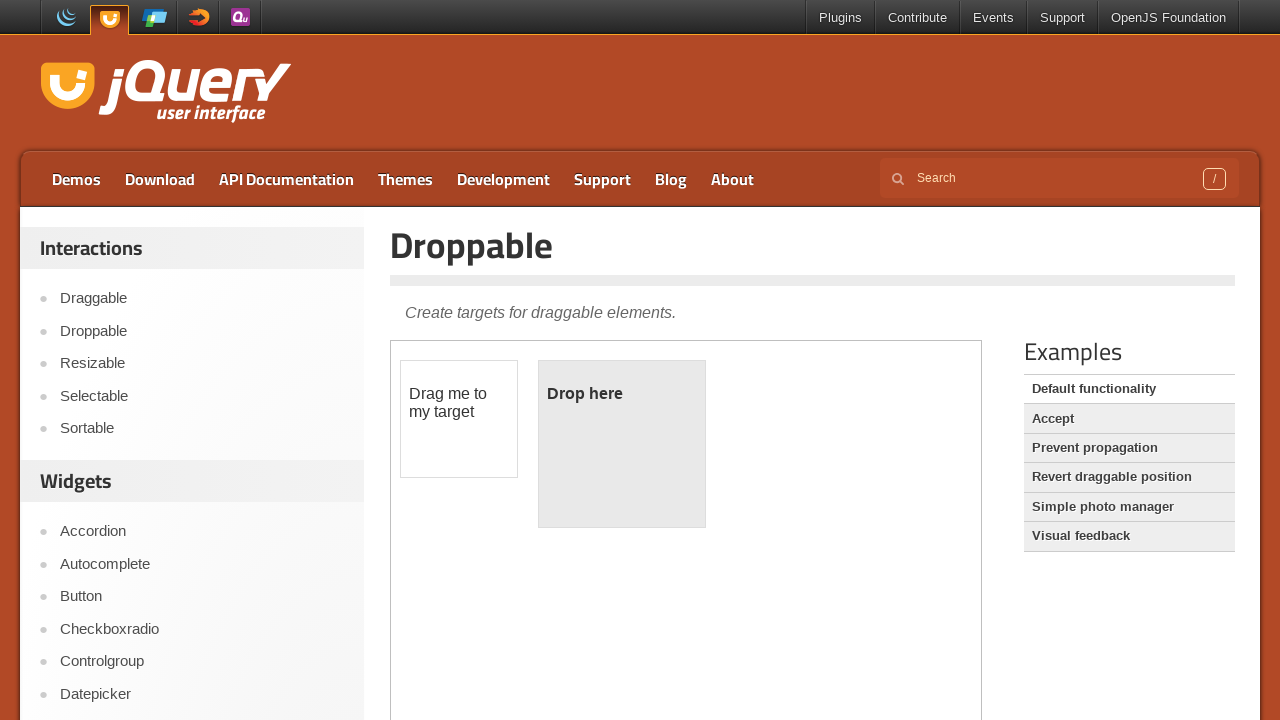

Located the demo iframe element
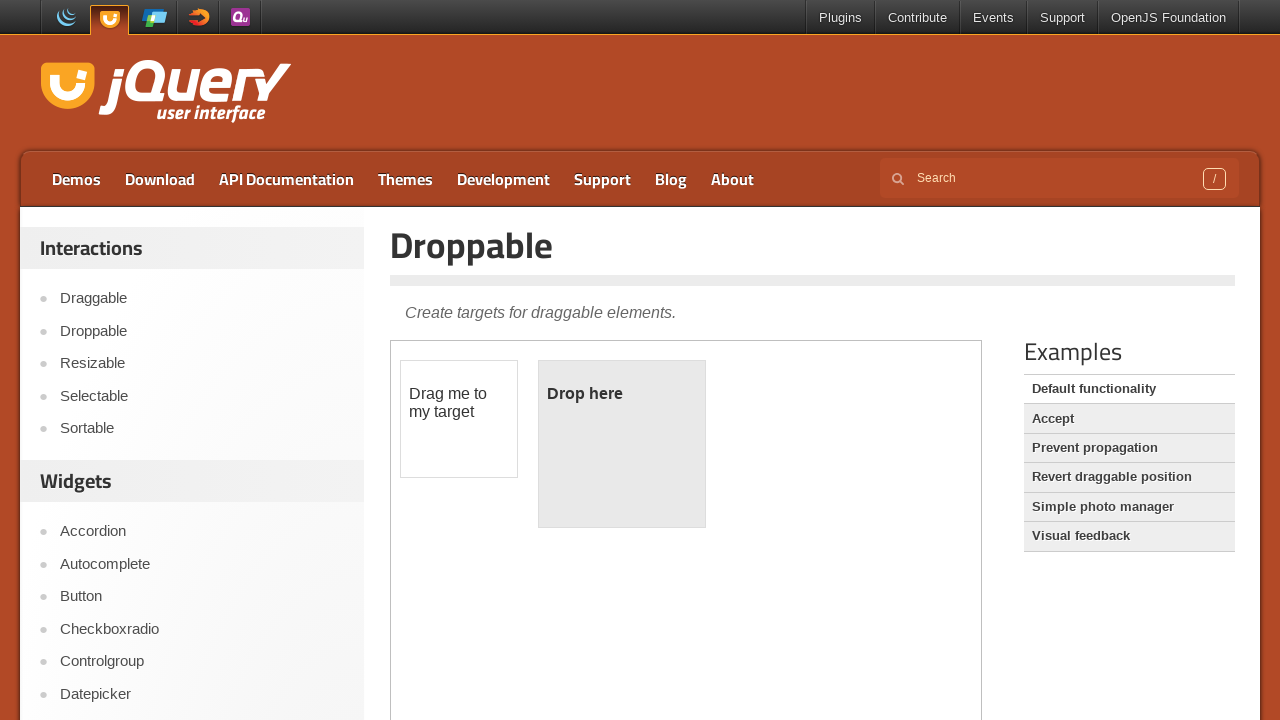

Located the draggable element within the iframe
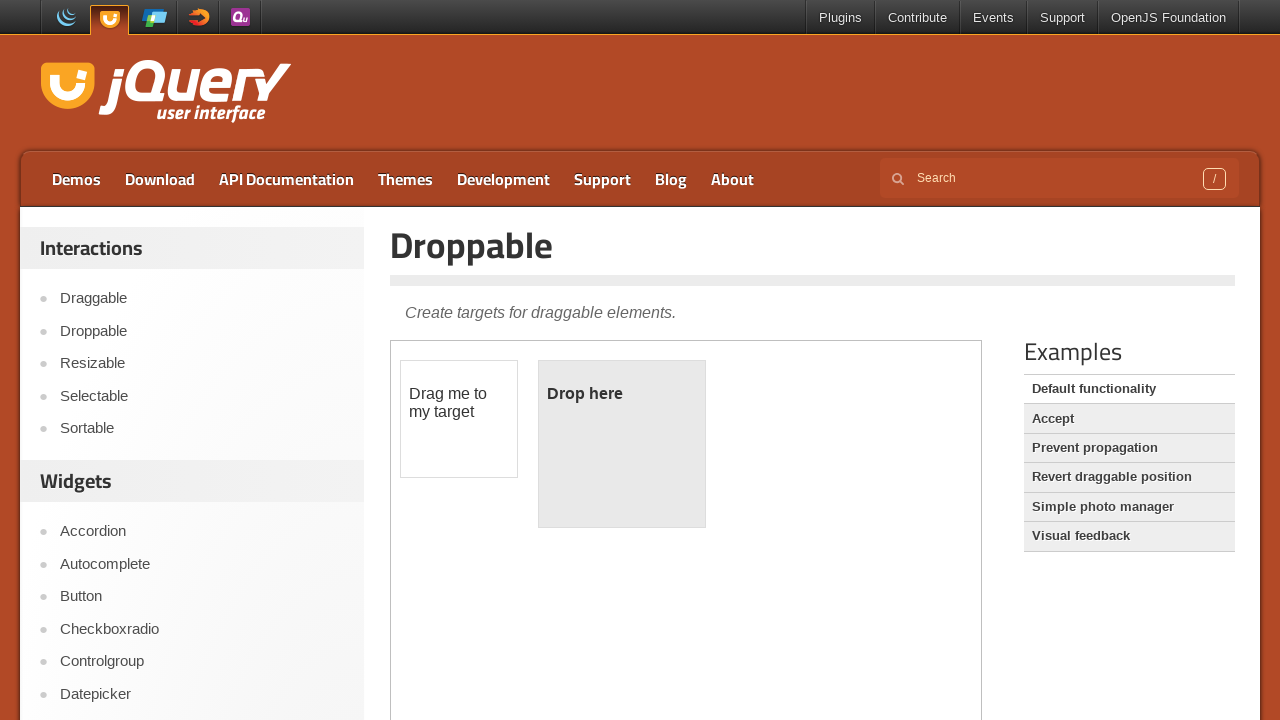

Located the droppable element within the iframe
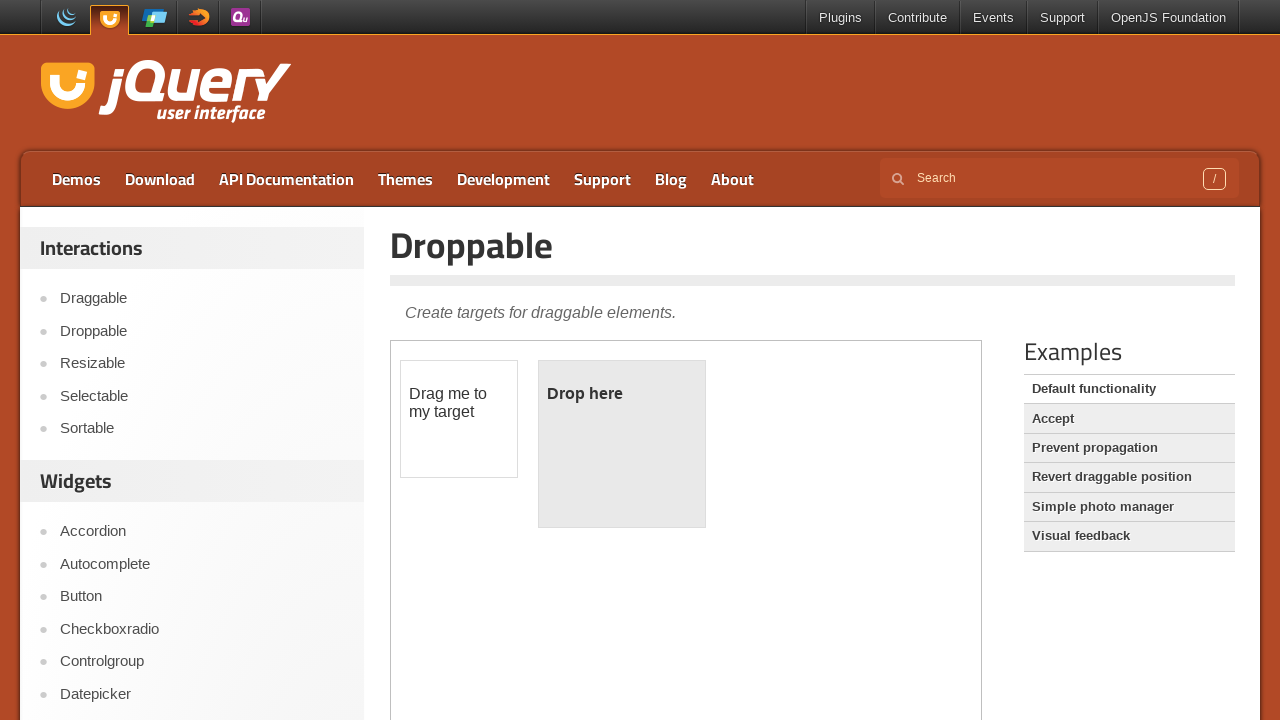

Dragged the draggable element to the droppable area at (622, 444)
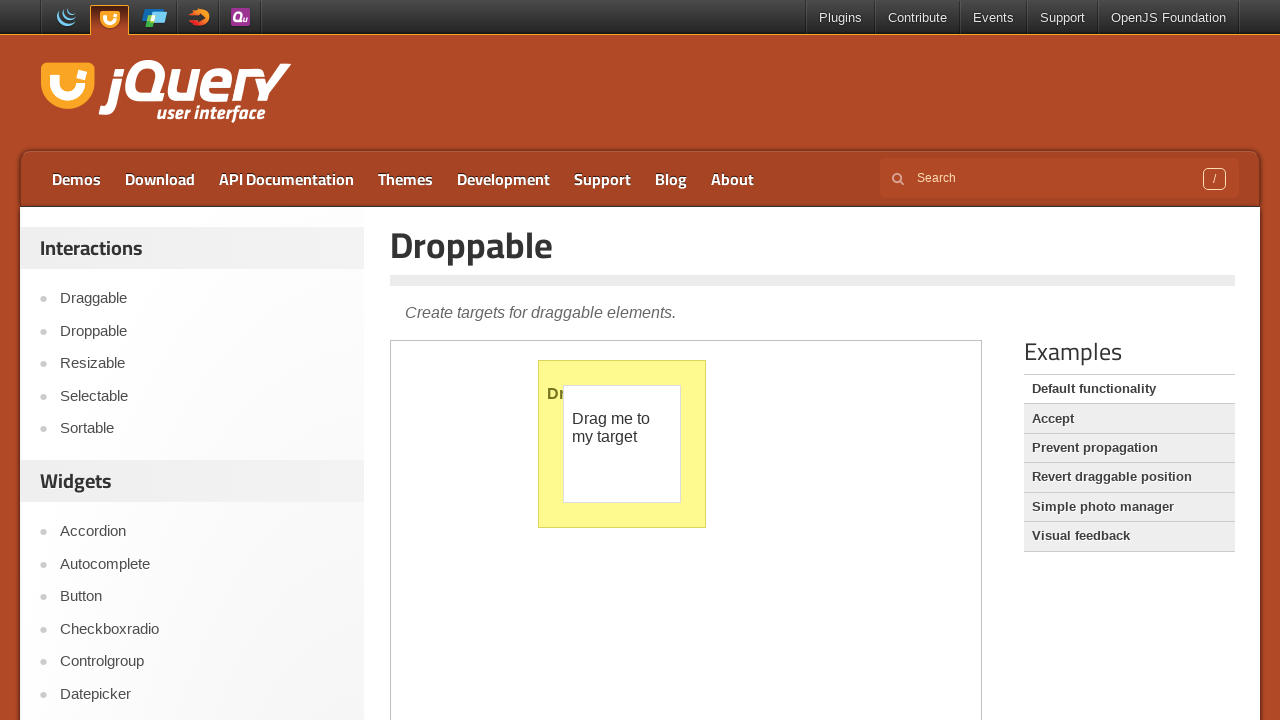

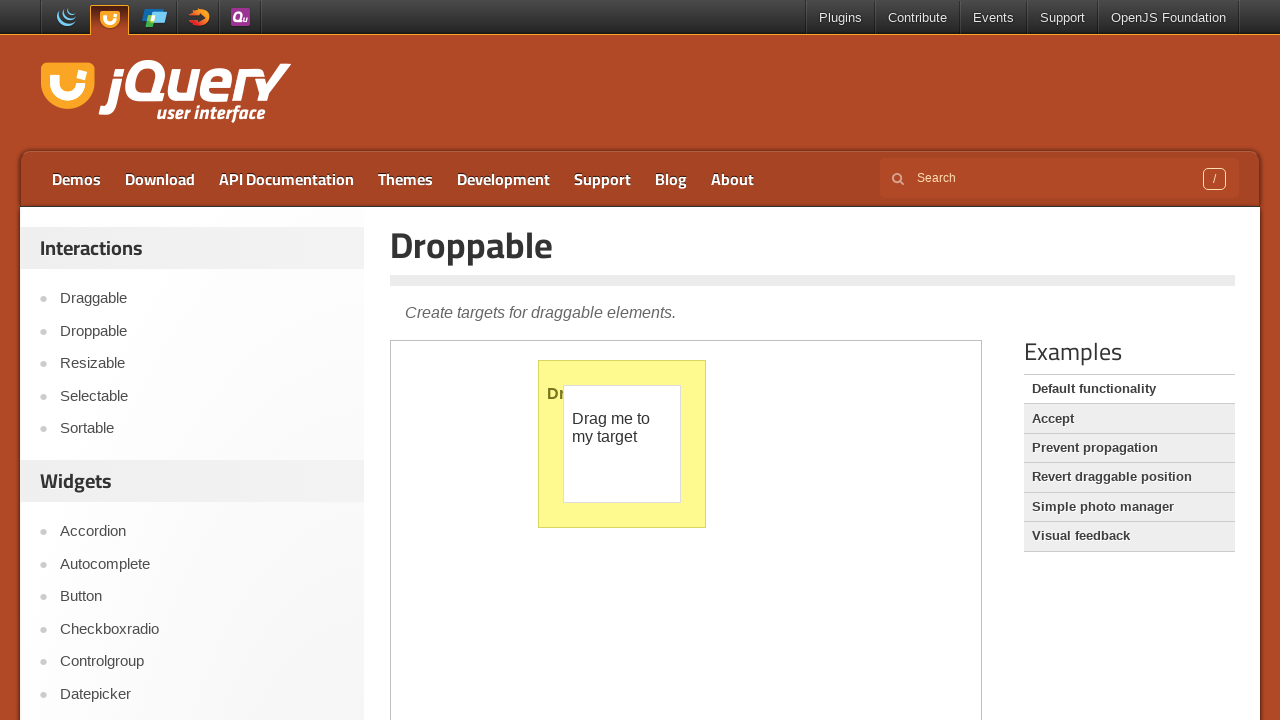